Tests triangle classification with sides 4, 4, 9 to verify it's not a valid triangle

Starting URL: https://testpages.eviltester.com/styled/apps/triangle/triangle001.html

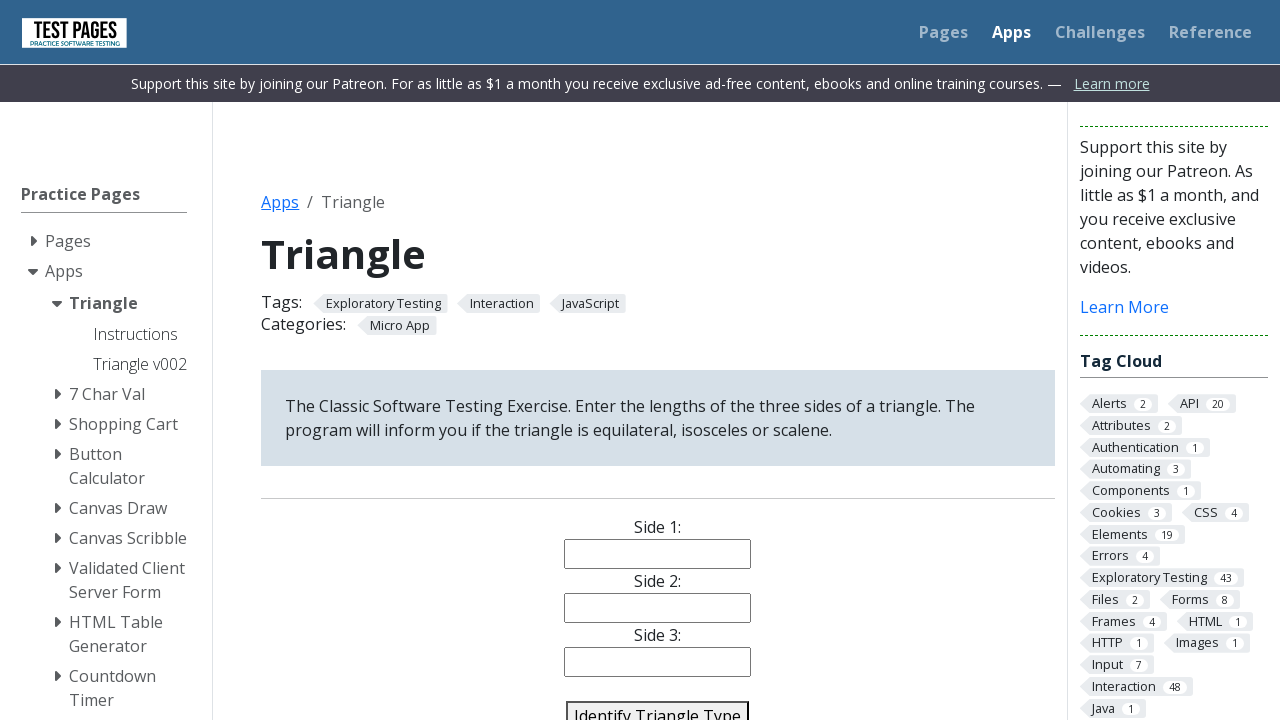

Filled side1 input with value '4' on input[name='side1']
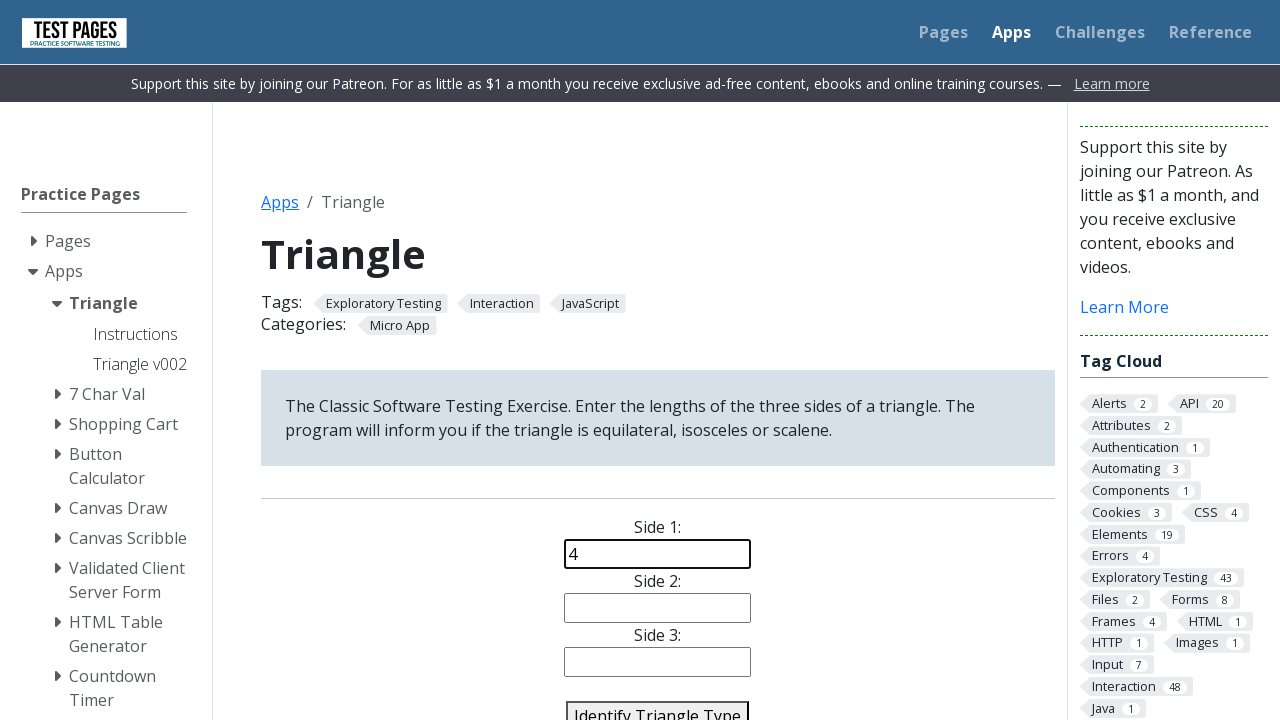

Filled side2 input with value '4' on input[name='side2']
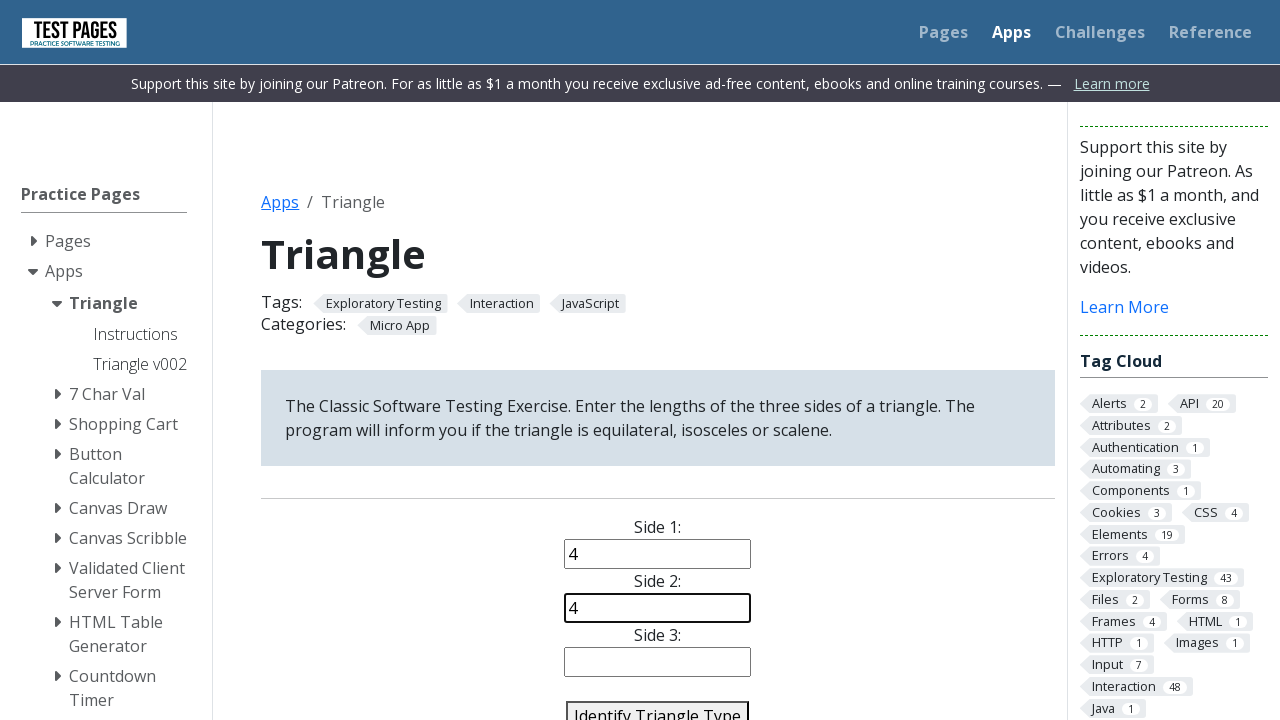

Filled side3 input with value '9' on input[name='side3']
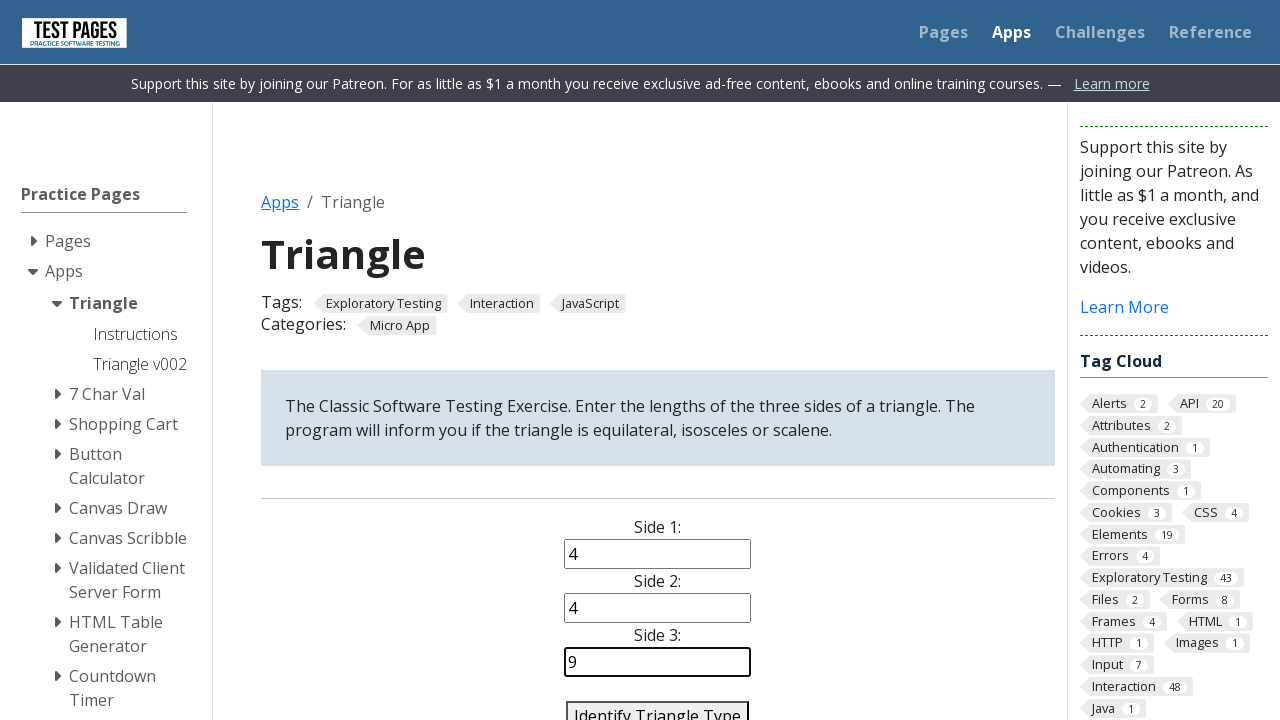

Clicked identify triangle button to classify triangle with sides 4, 4, 9 at (658, 705) on #identify-triangle-action
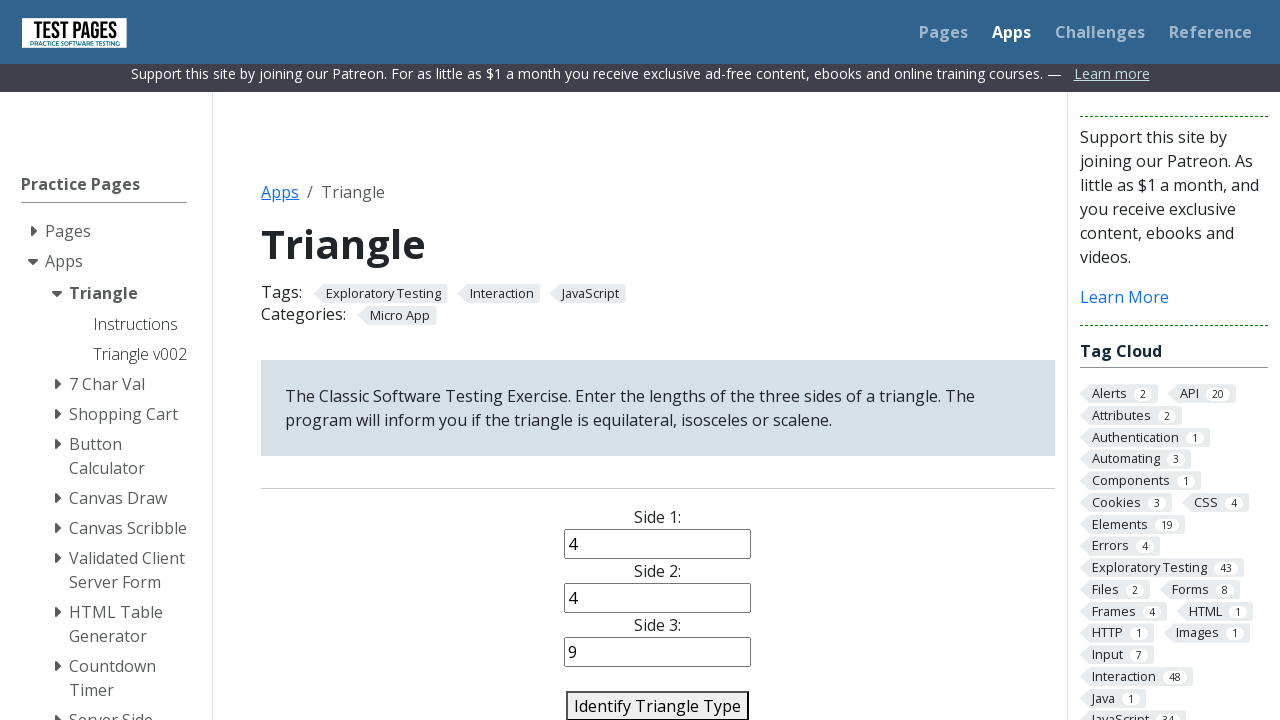

Triangle classification result appeared
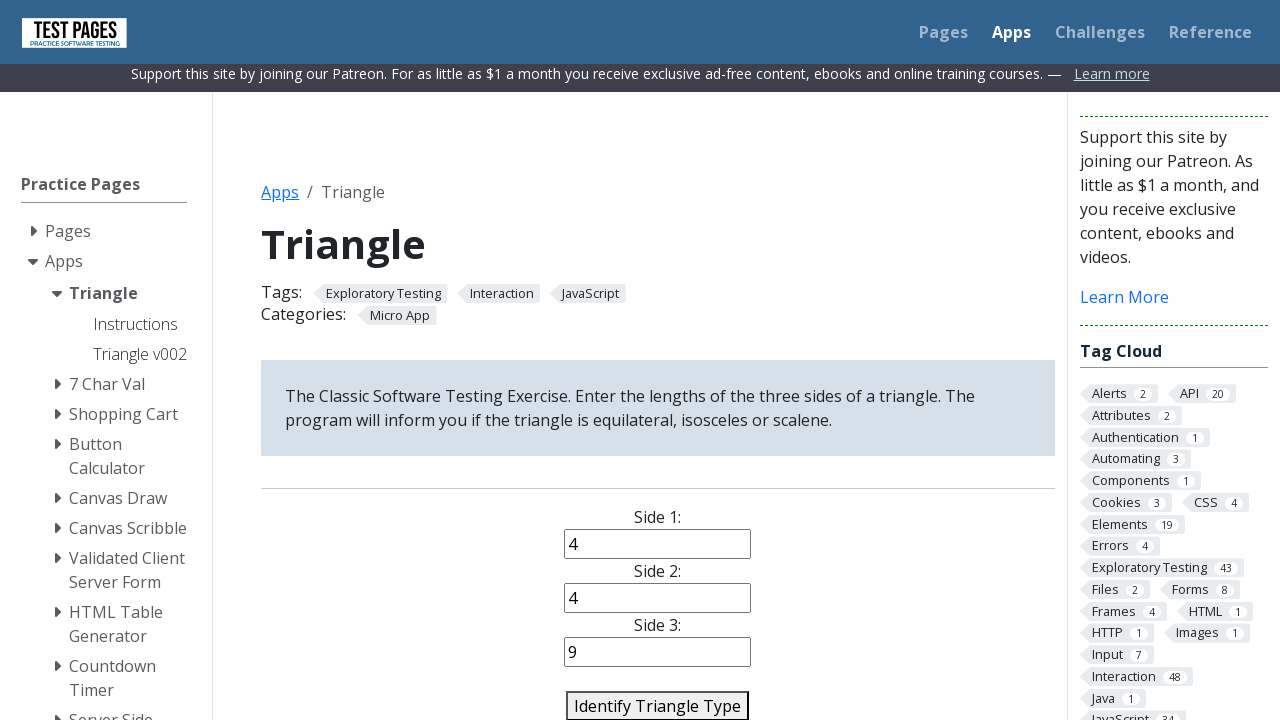

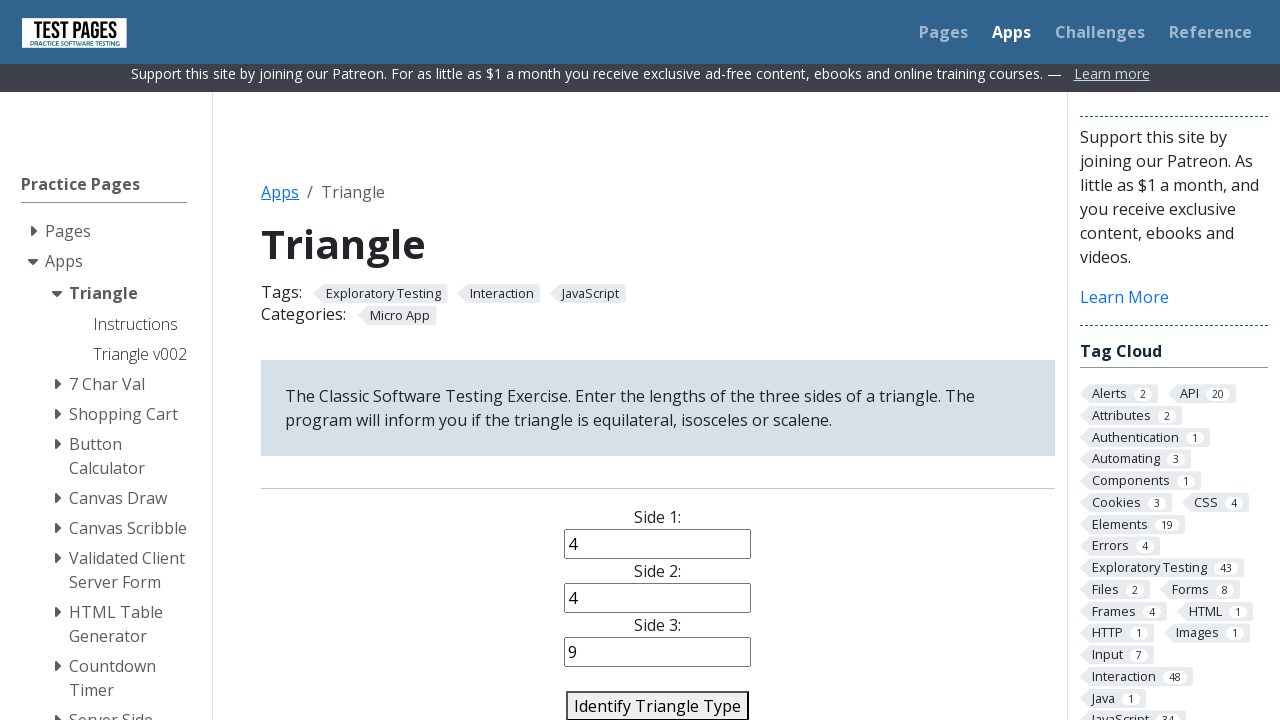